Navigates to an online typing test website, starts the typing test by clicking the start button, and collects the words to be typed from the word section

Starting URL: https://onlinetyping.org

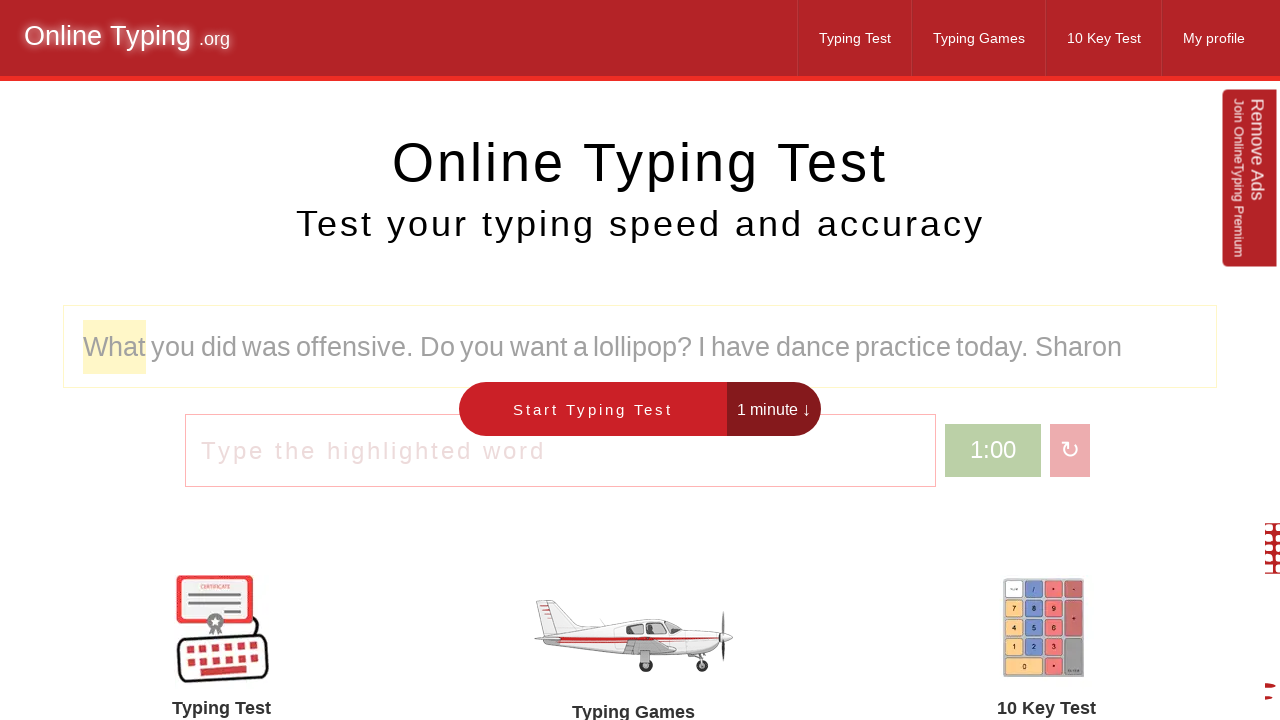

Clicked the 'Start Typing Test' button to begin the test at (593, 409) on xpath=//button[contains(text(), 'Start Typing Test')]
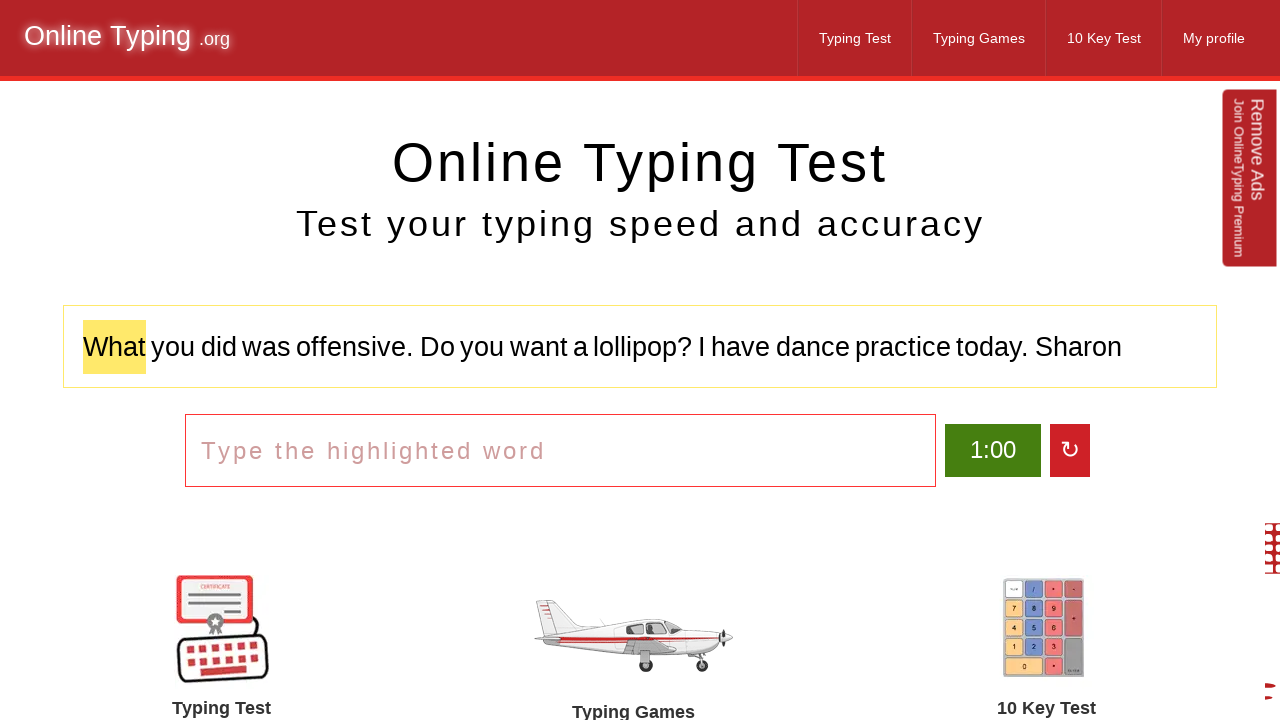

Word section became visible
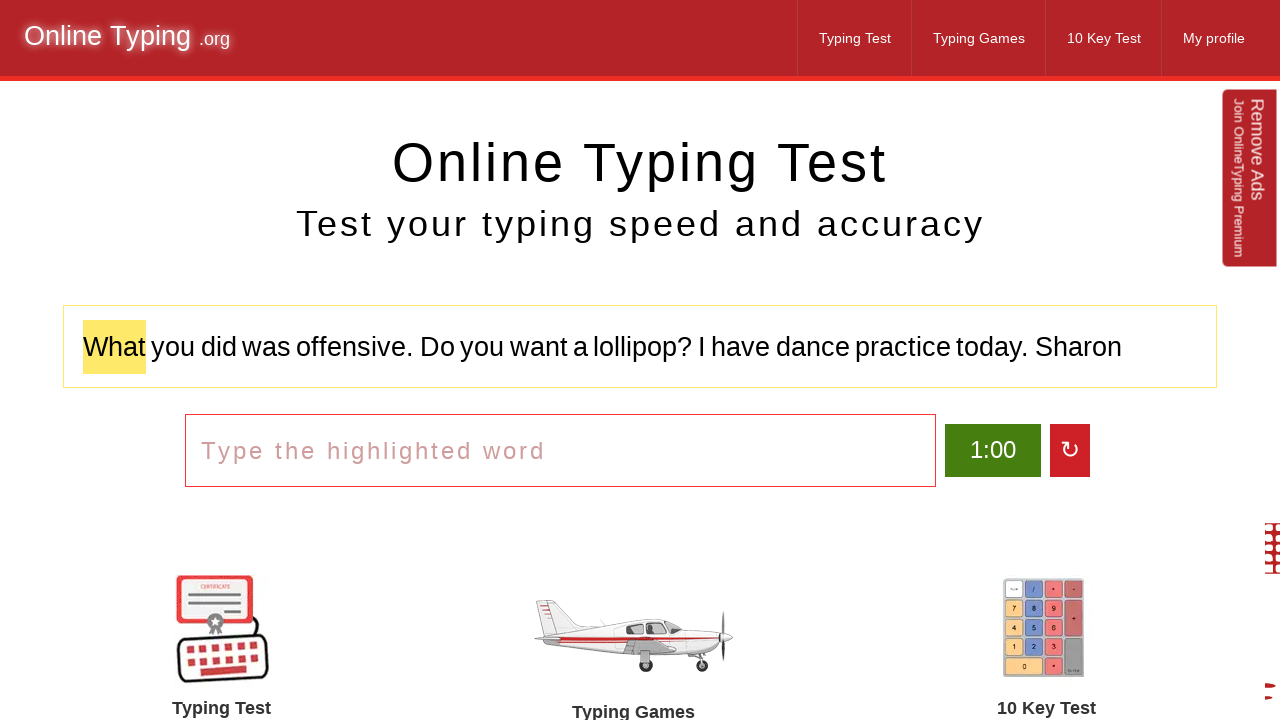

Scrolled word section into view
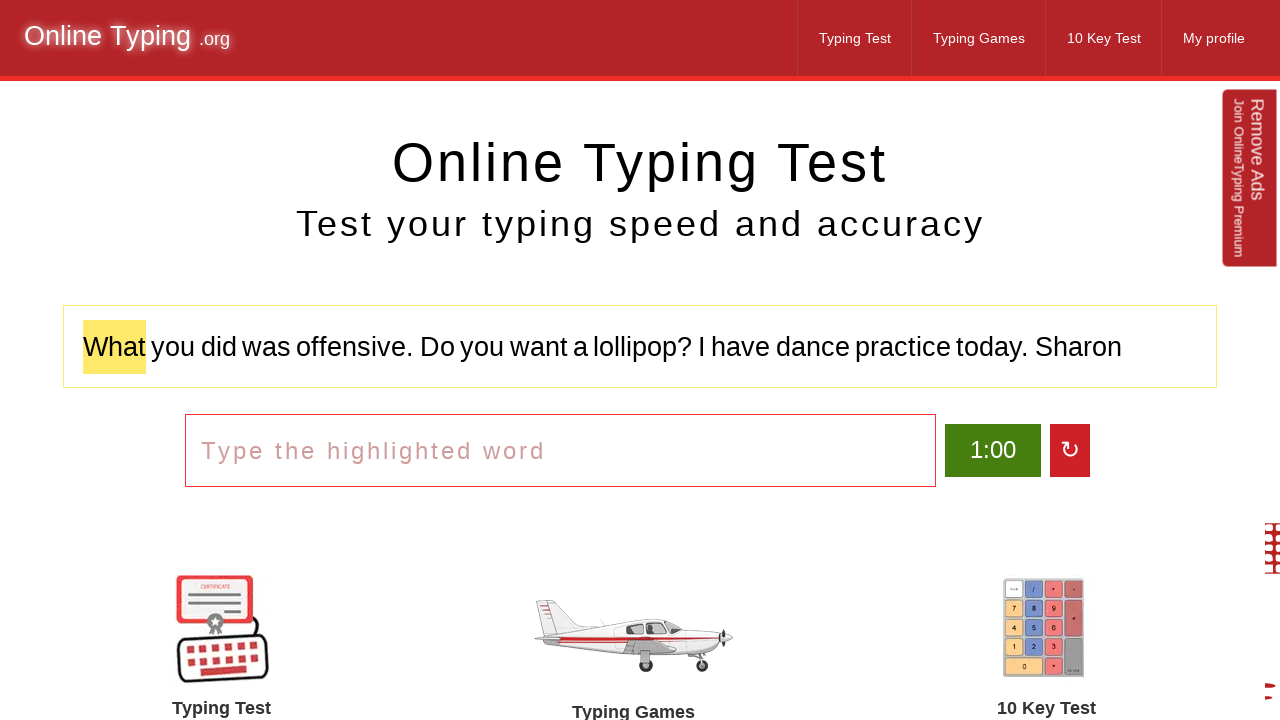

Word span elements loaded in the word section
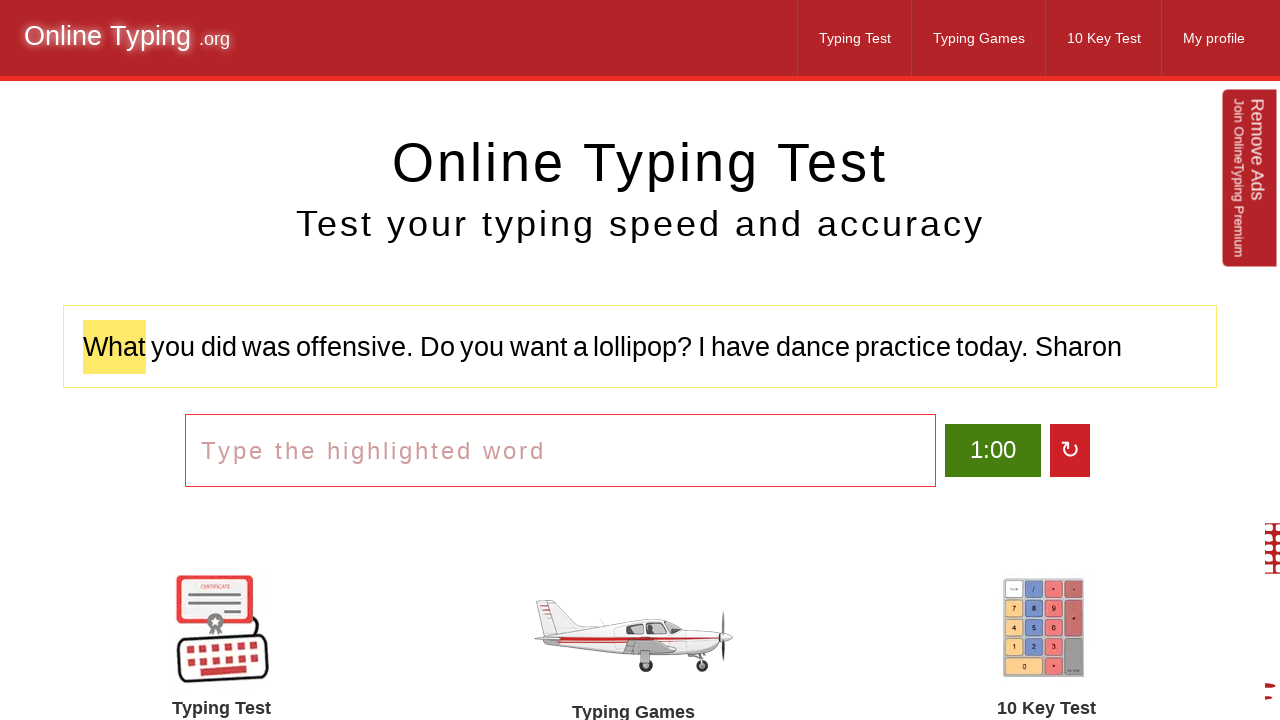

Retrieved all word elements from the word section
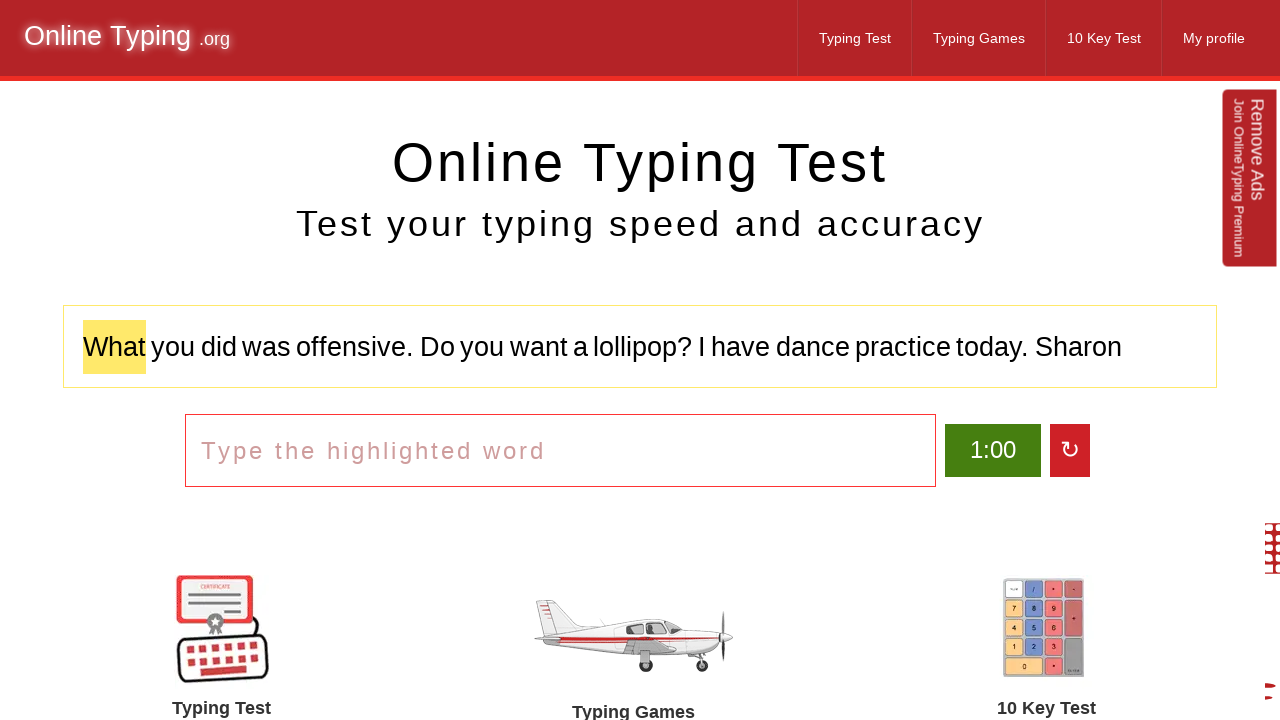

Found 258 word elements in the typing test
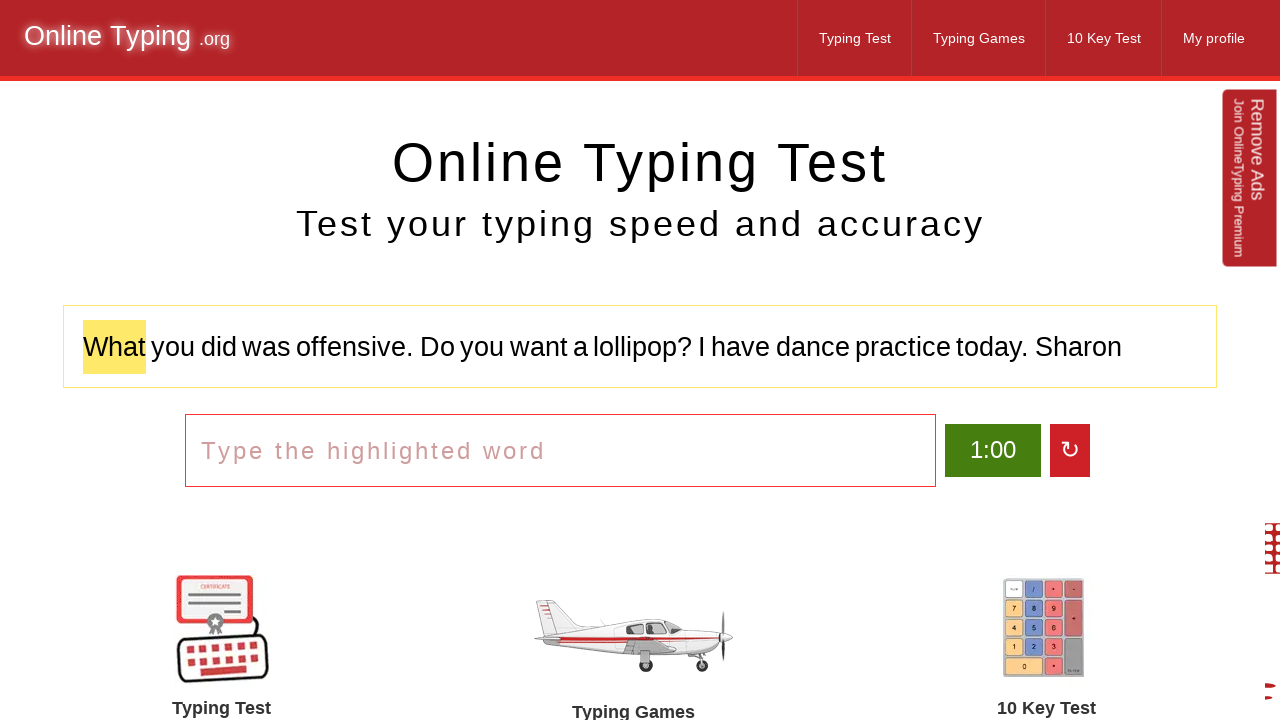

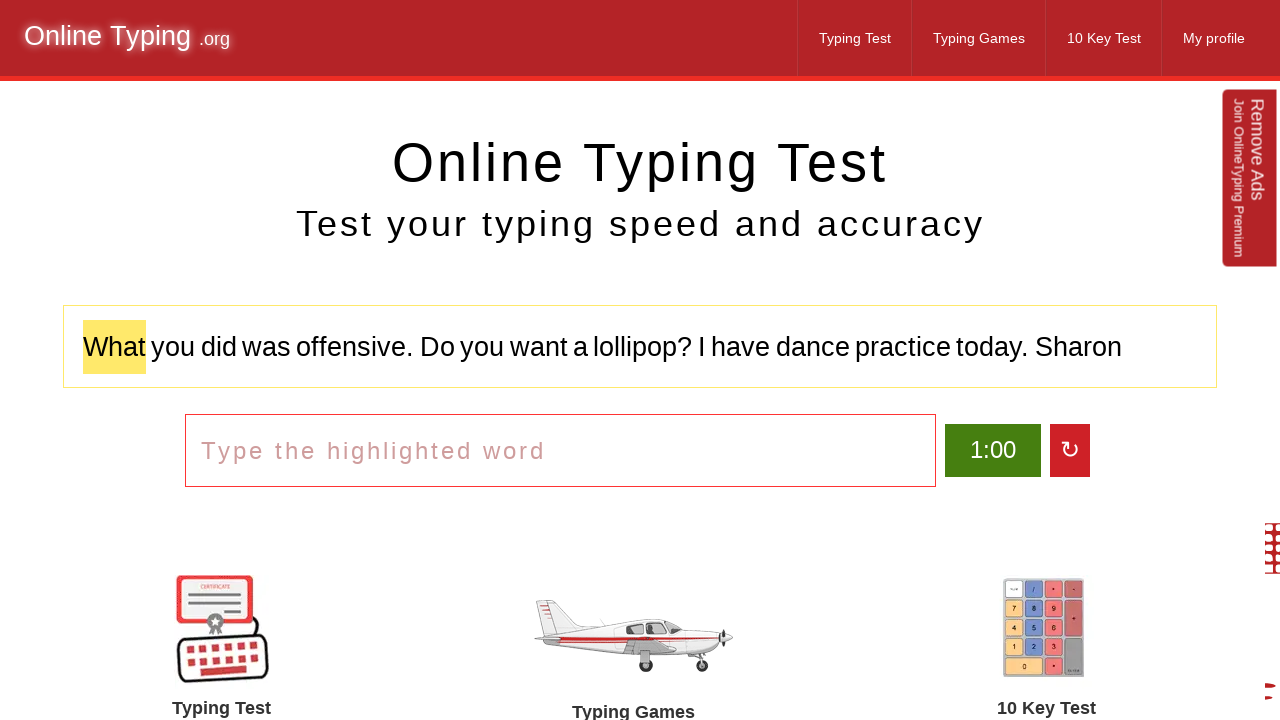